Tests a calculator page by entering two numbers, clicking the sum button, and verifying the calculated total is correct

Starting URL: https://antoniotrindade.com.br/treinoautomacao/desafiosoma.html

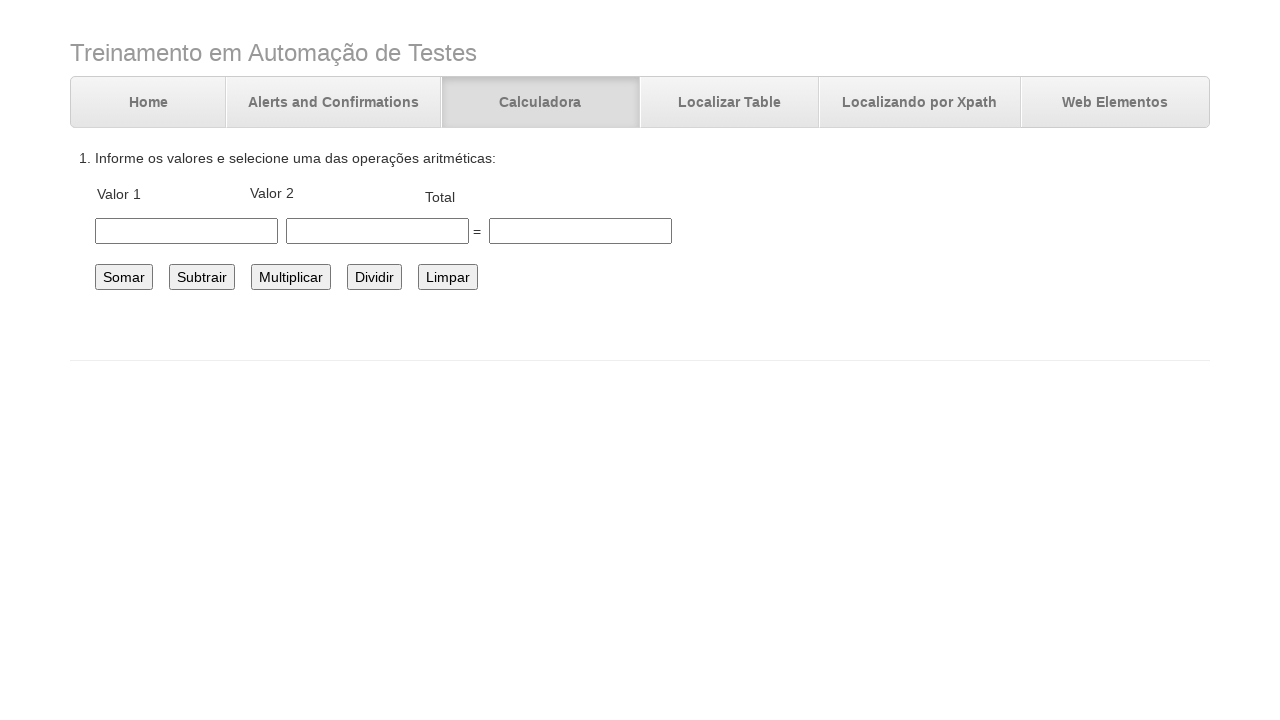

Filled first number input with '25' on #number1
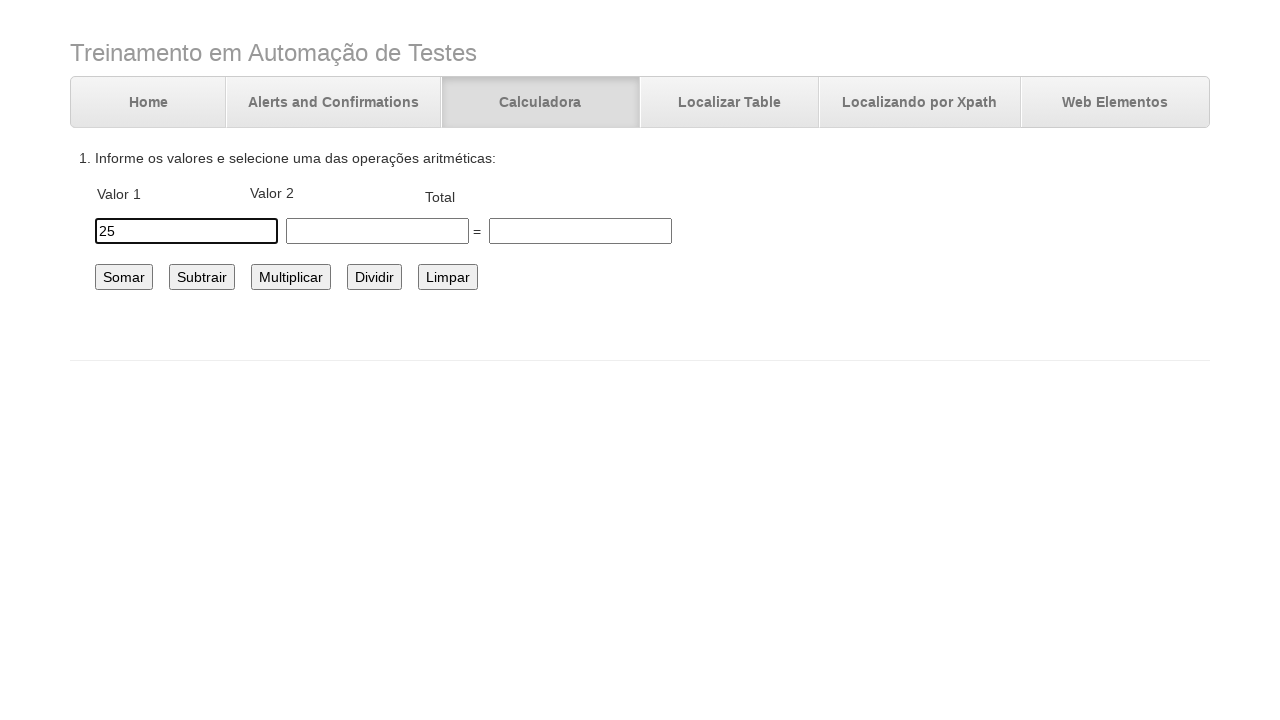

Filled second number input with '17' on #number2
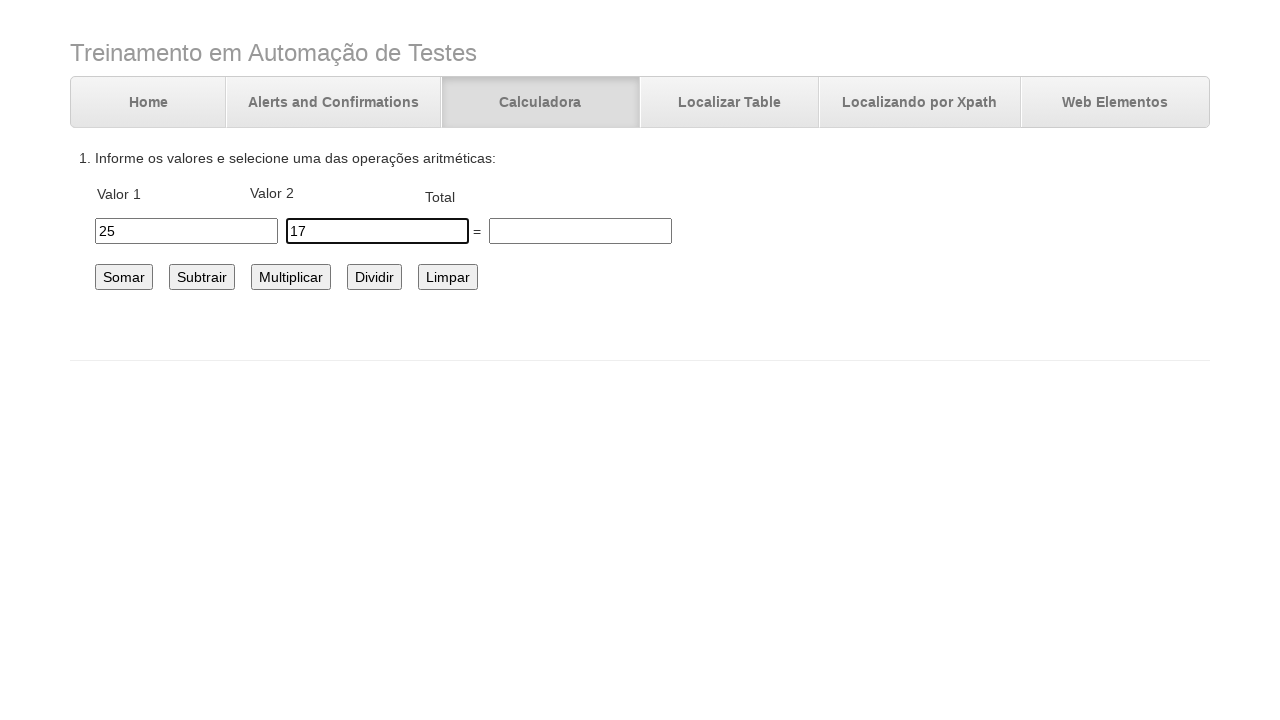

Clicked the sum button at (124, 277) on #somar
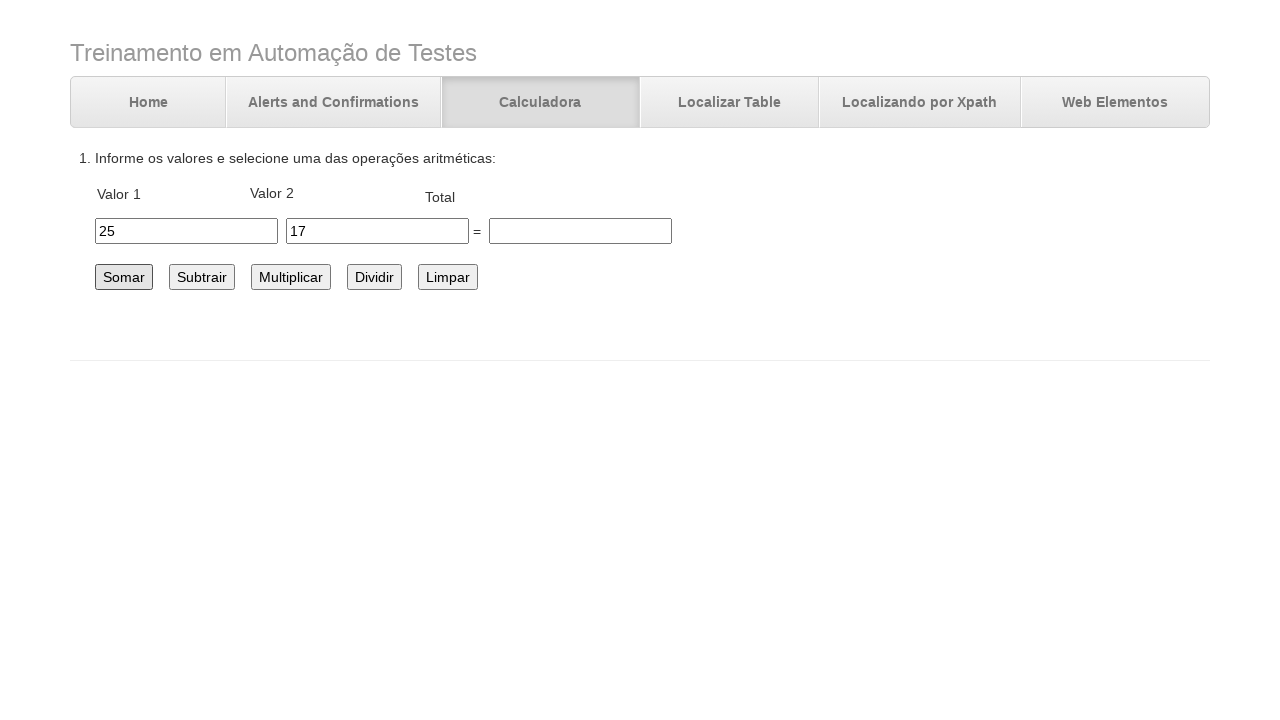

Verified that total field displays '42'
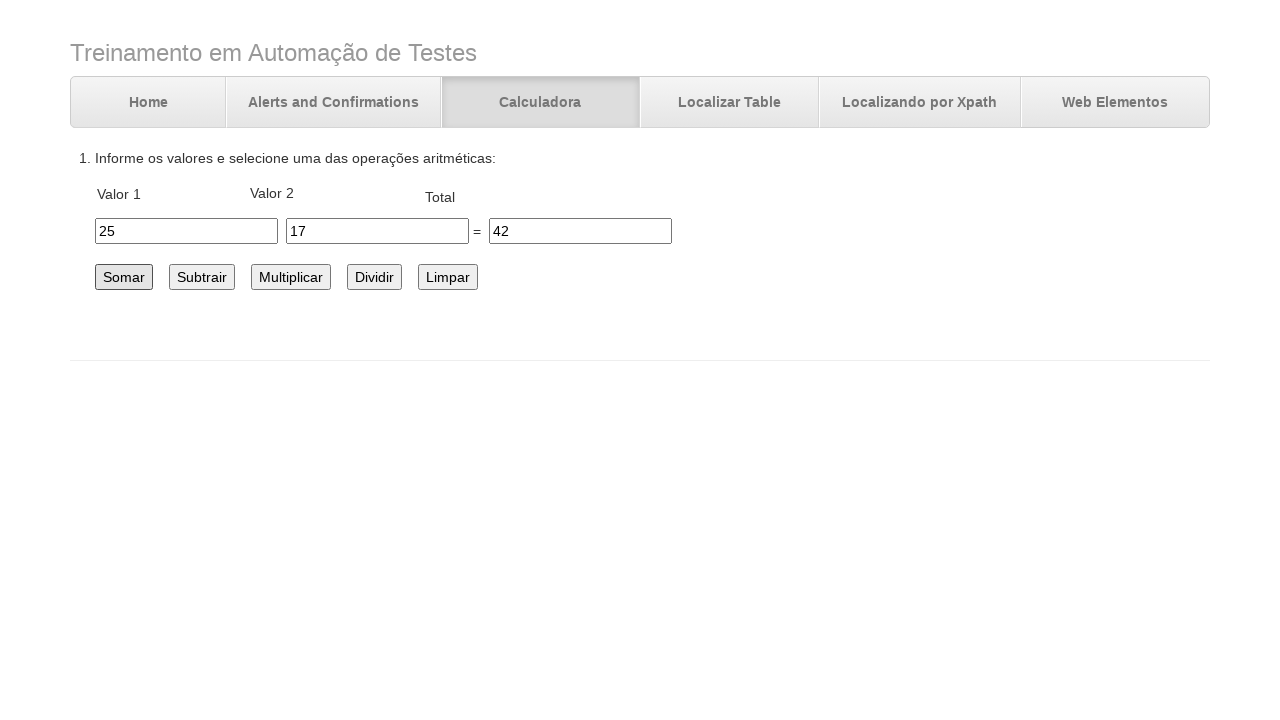

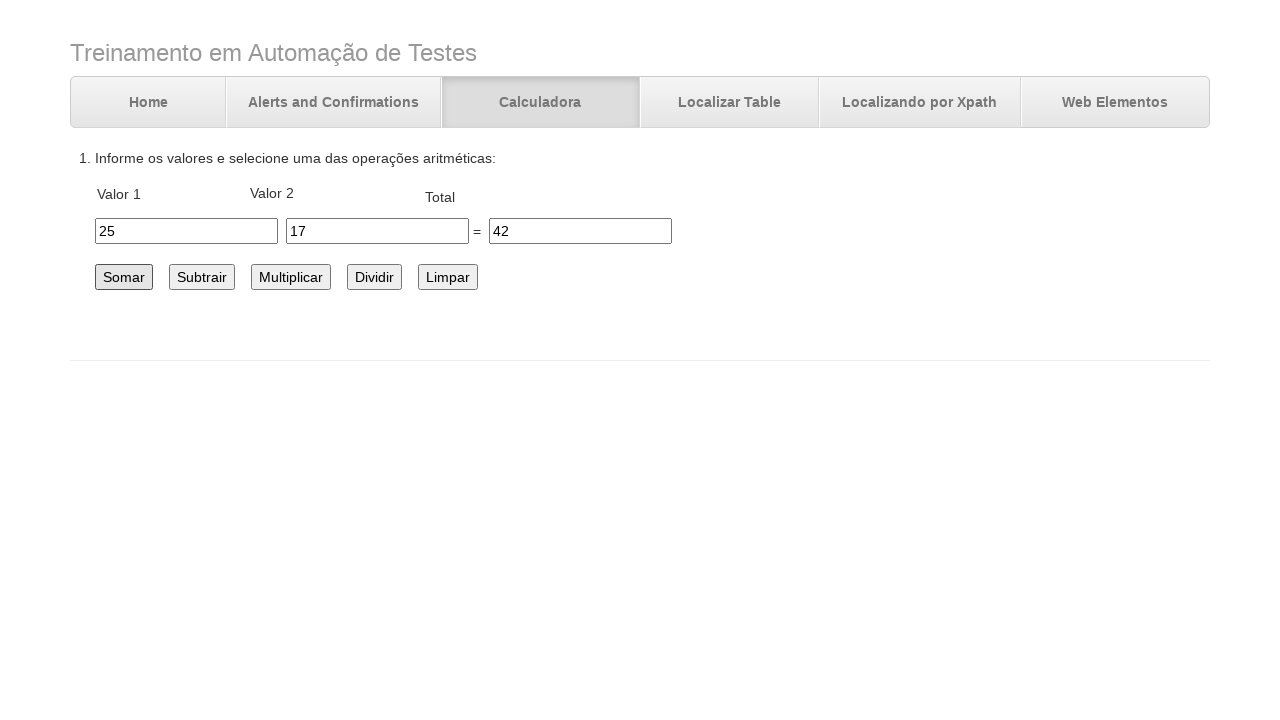